Tests alert handling functionality by clicking a button that triggers a delayed alert and accepting it

Starting URL: https://demoqa.com/alerts

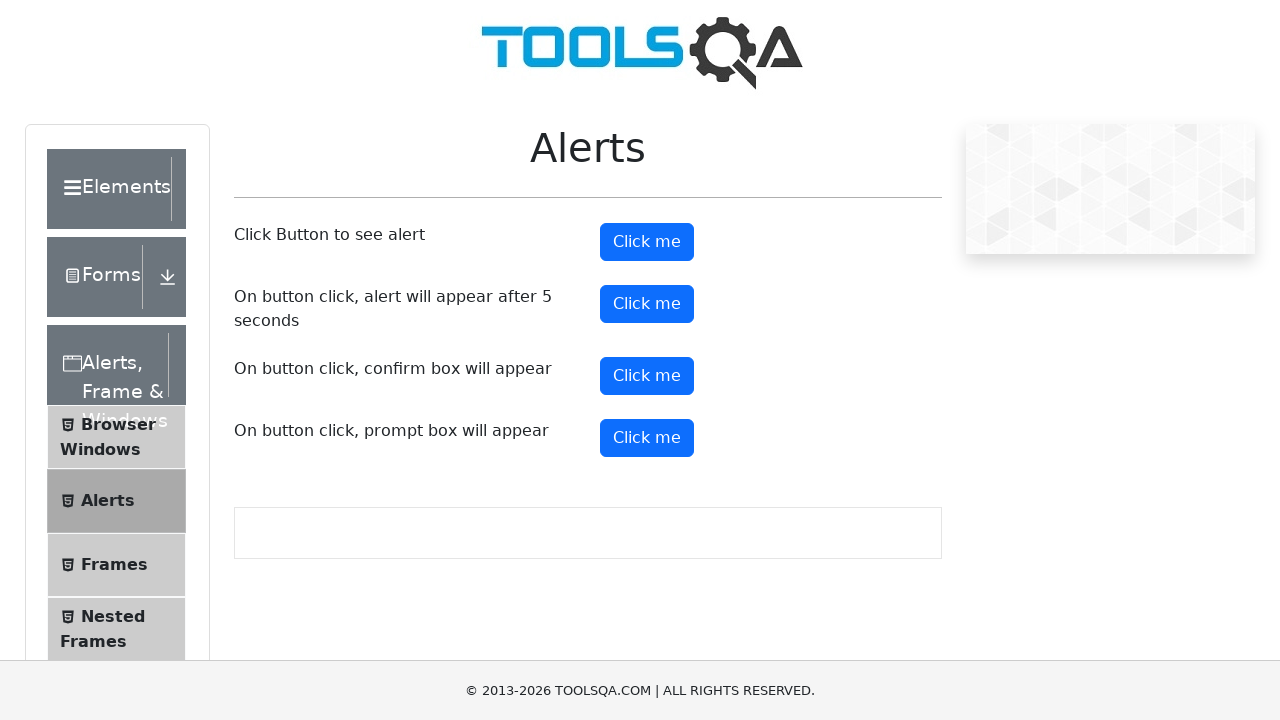

Clicked button to trigger delayed alert at (647, 304) on button#timerAlertButton
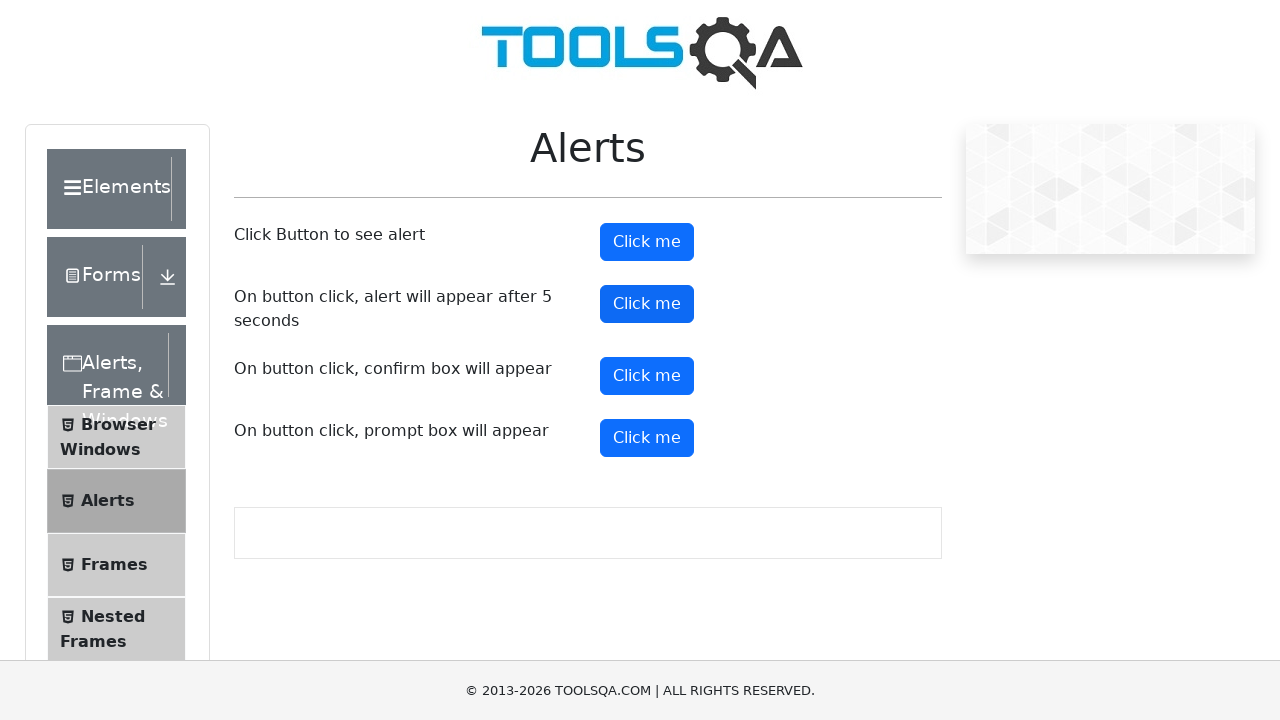

Waited 5 seconds for alert to appear
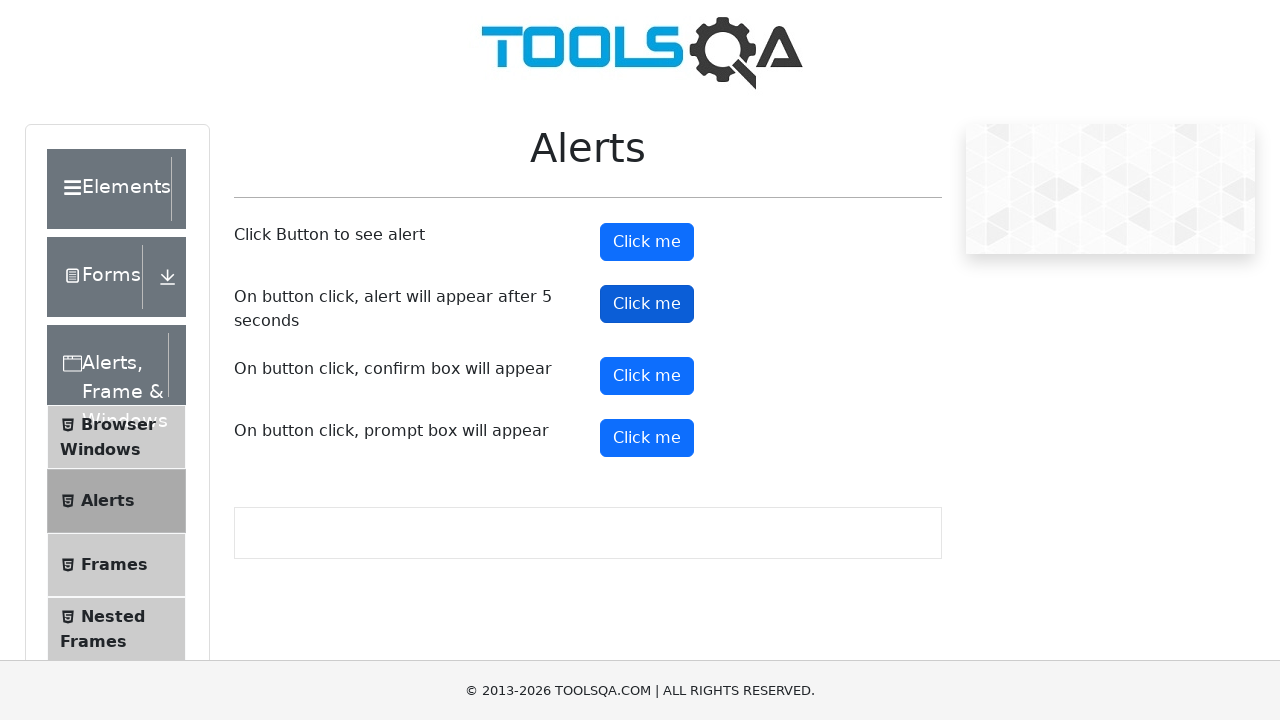

Set up dialog handler to accept the alert
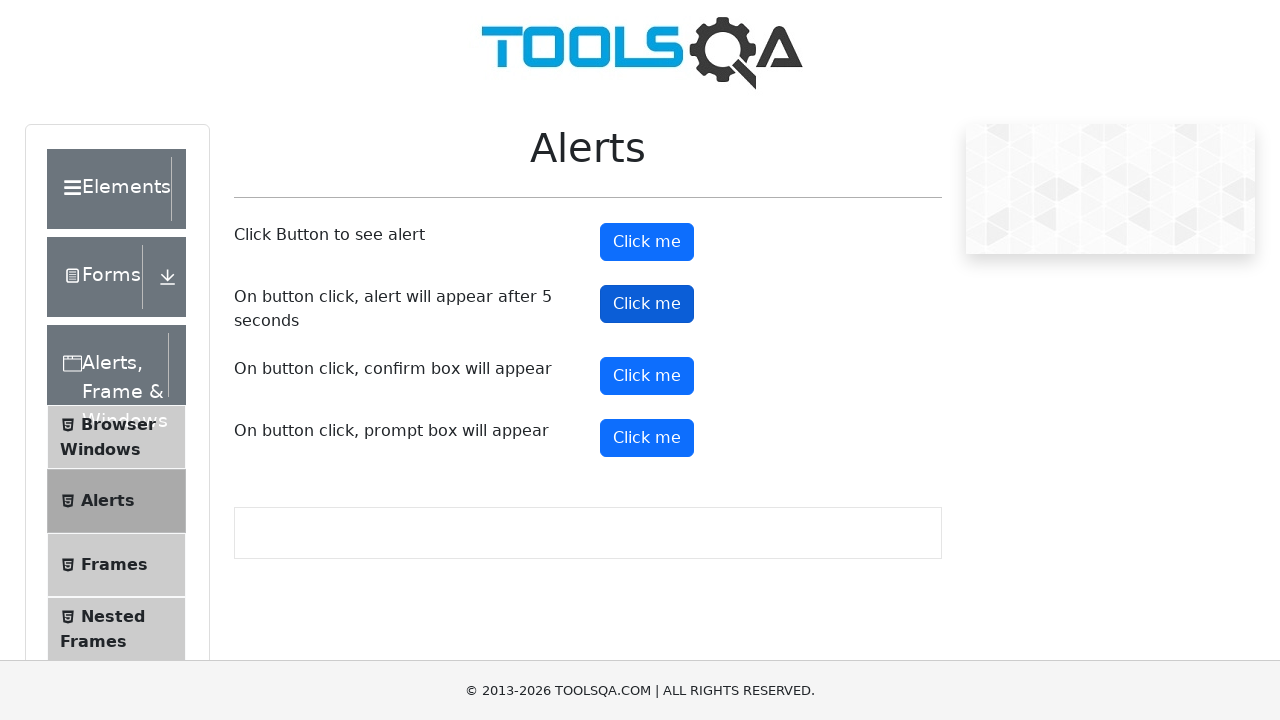

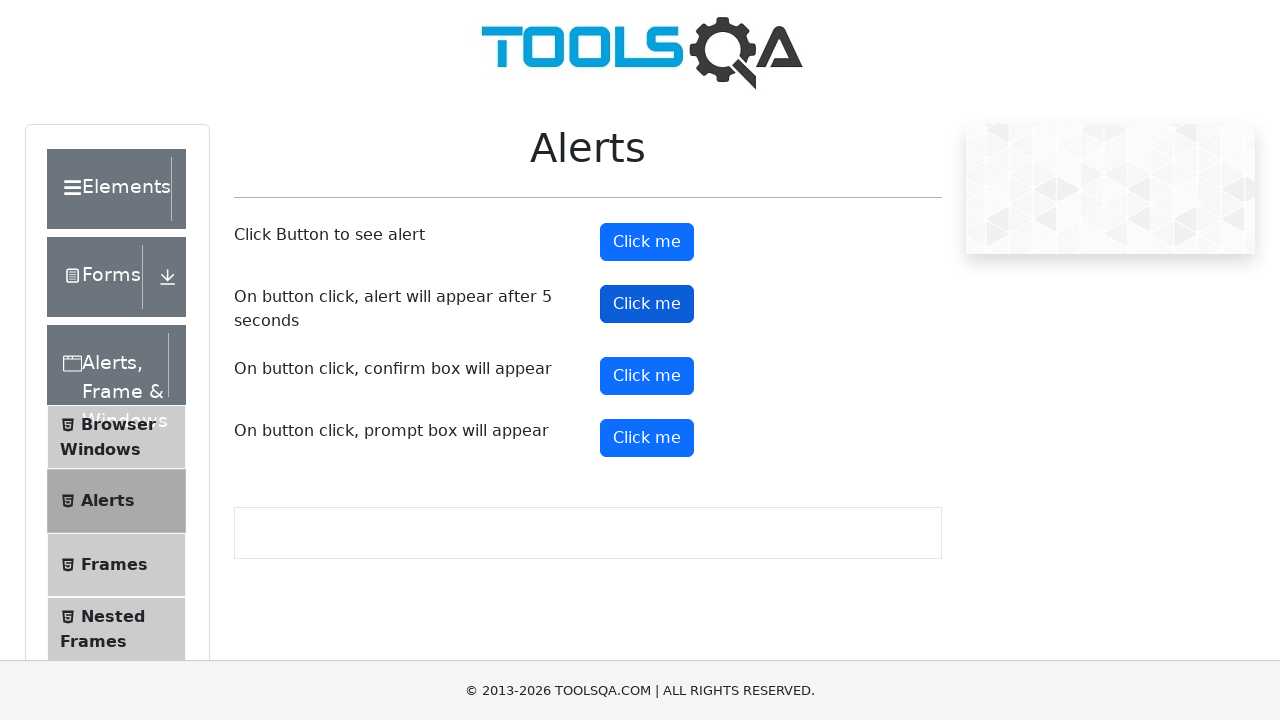